Tests JavaScript prompt alert handling by clicking a button to trigger a prompt, entering text into it, and accepting the alert

Starting URL: http://seleniumautomationpractice.blogspot.fi/2018/01/blog-post.html

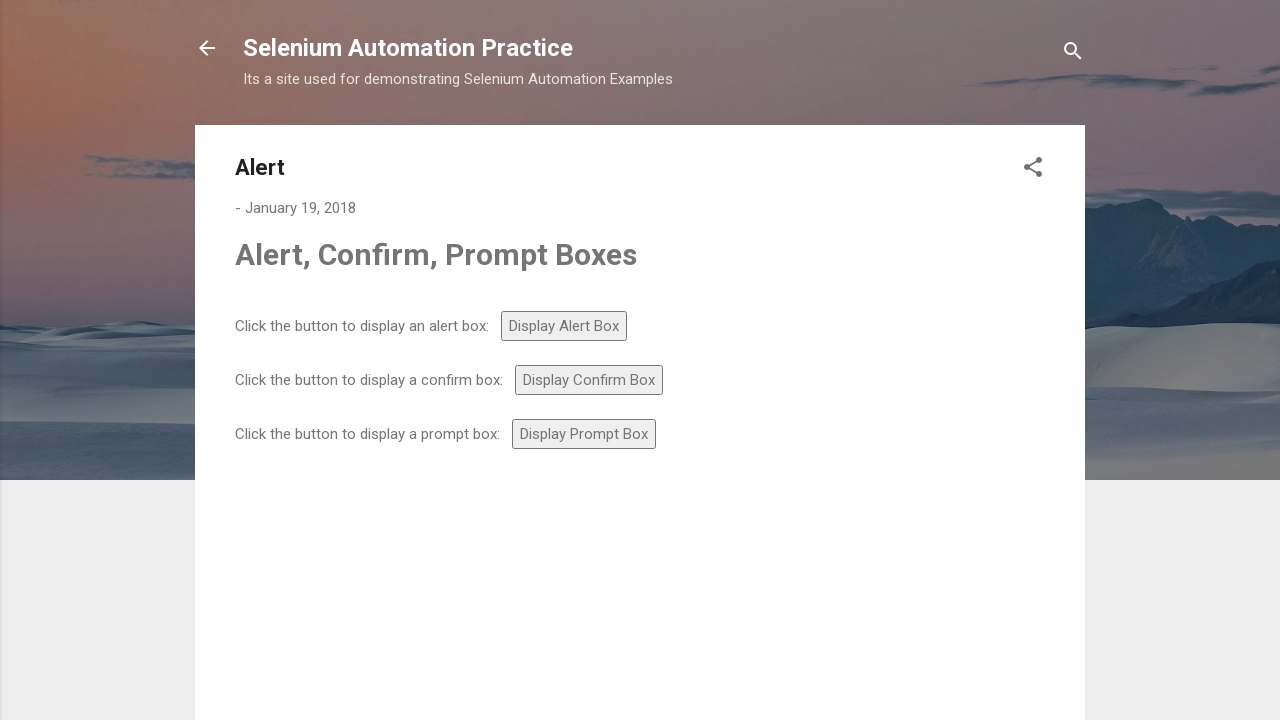

Clicked prompt button to trigger alert at (584, 434) on #prompt
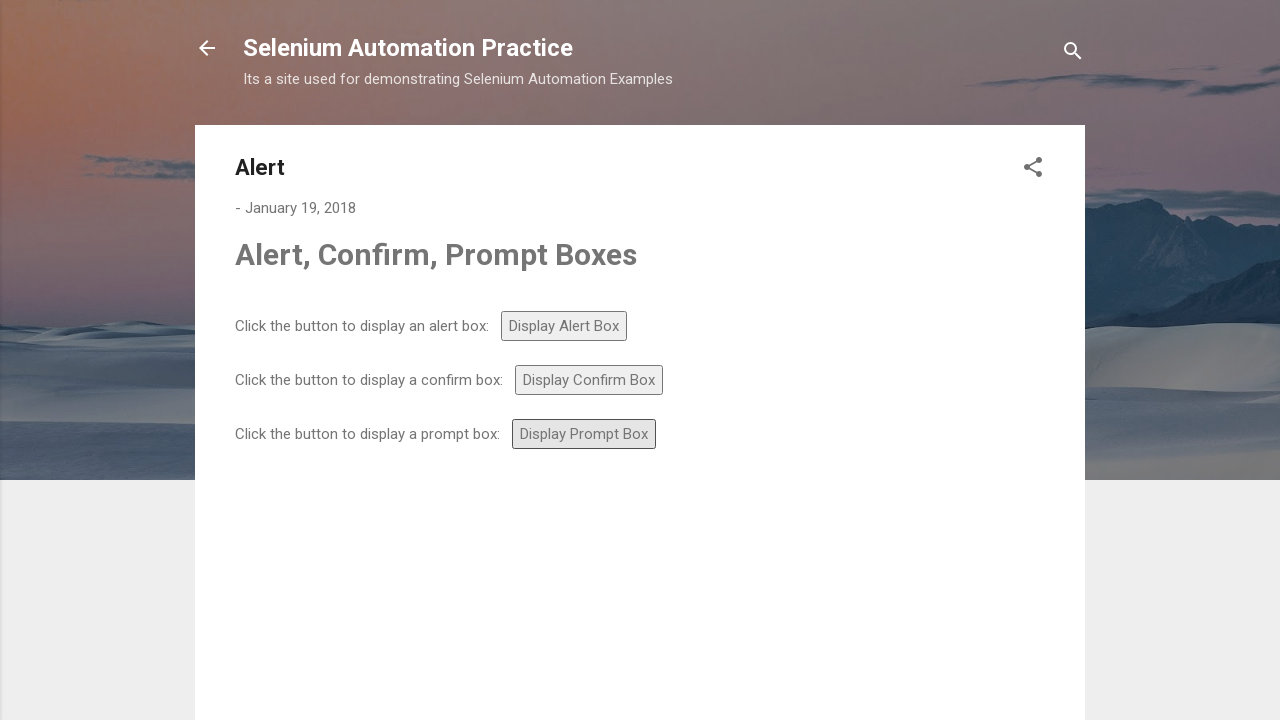

Set up dialog handler to accept prompt with text 'Maria Johnson'
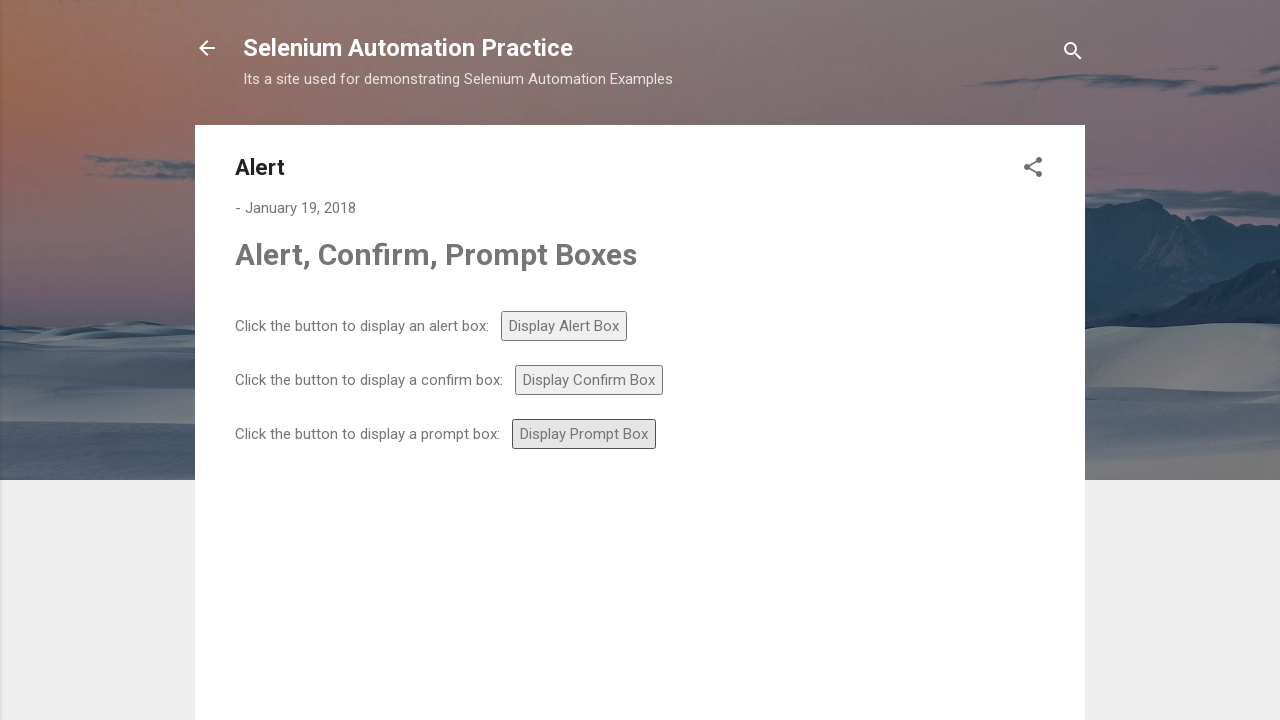

Clicked prompt button again with handler ready at (584, 434) on #prompt
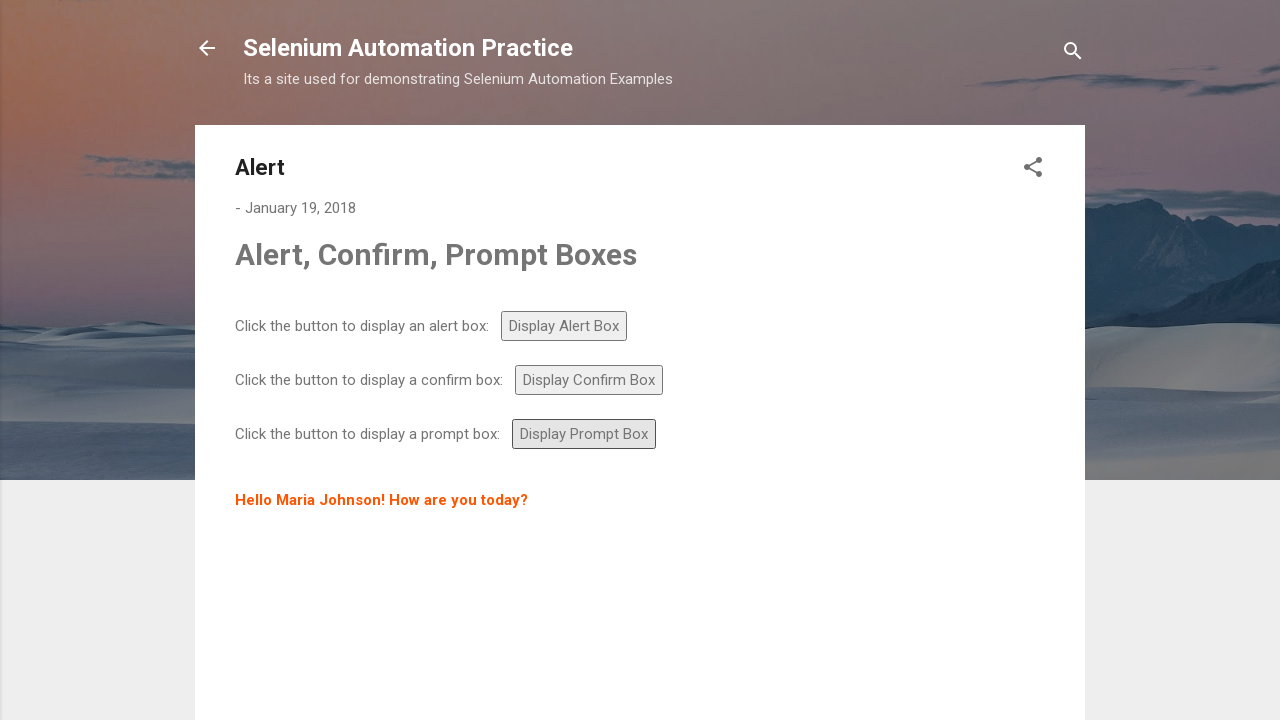

Waited for dialog interaction to complete
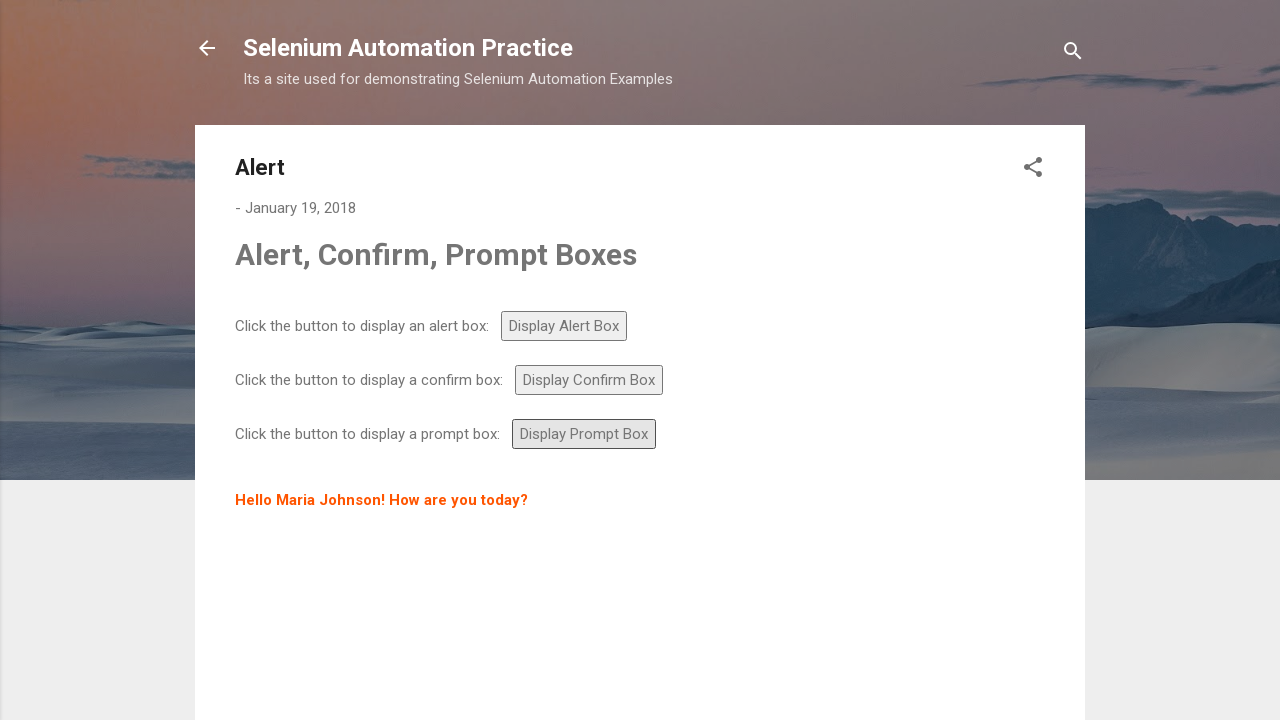

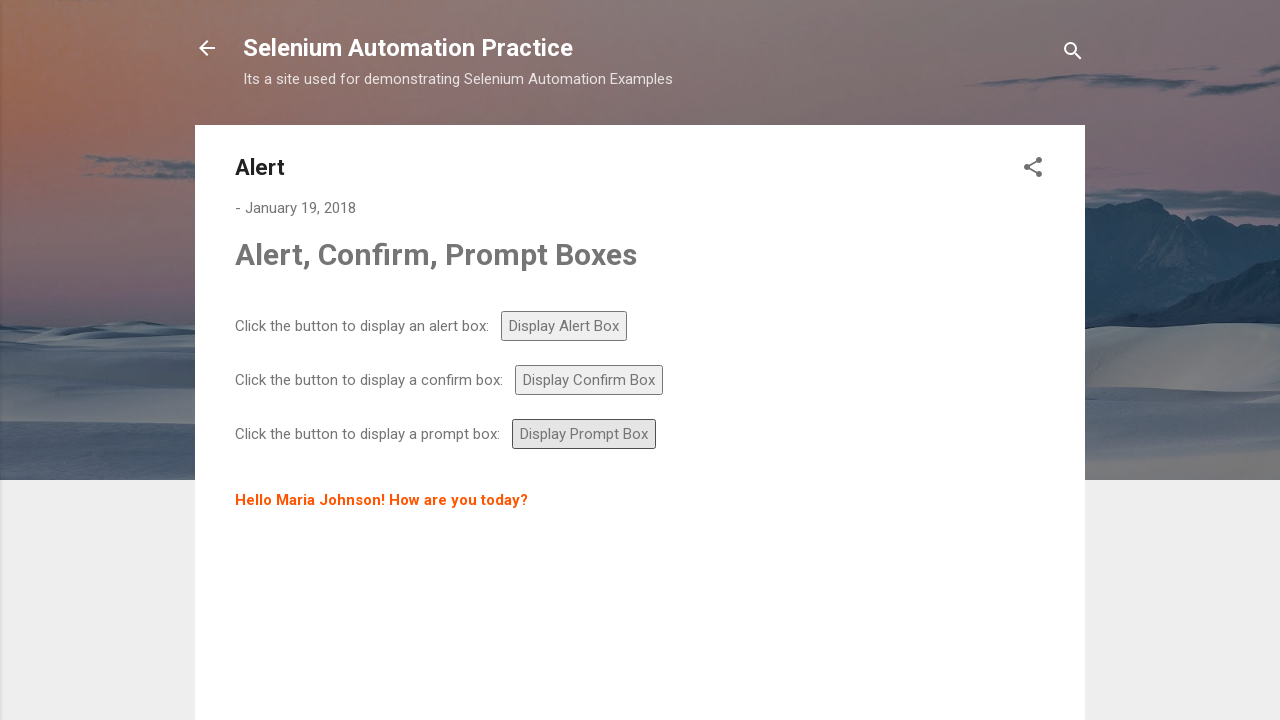